Tests typing and clearing an input field on the Forgot Password page

Starting URL: http://the-internet.herokuapp.com/

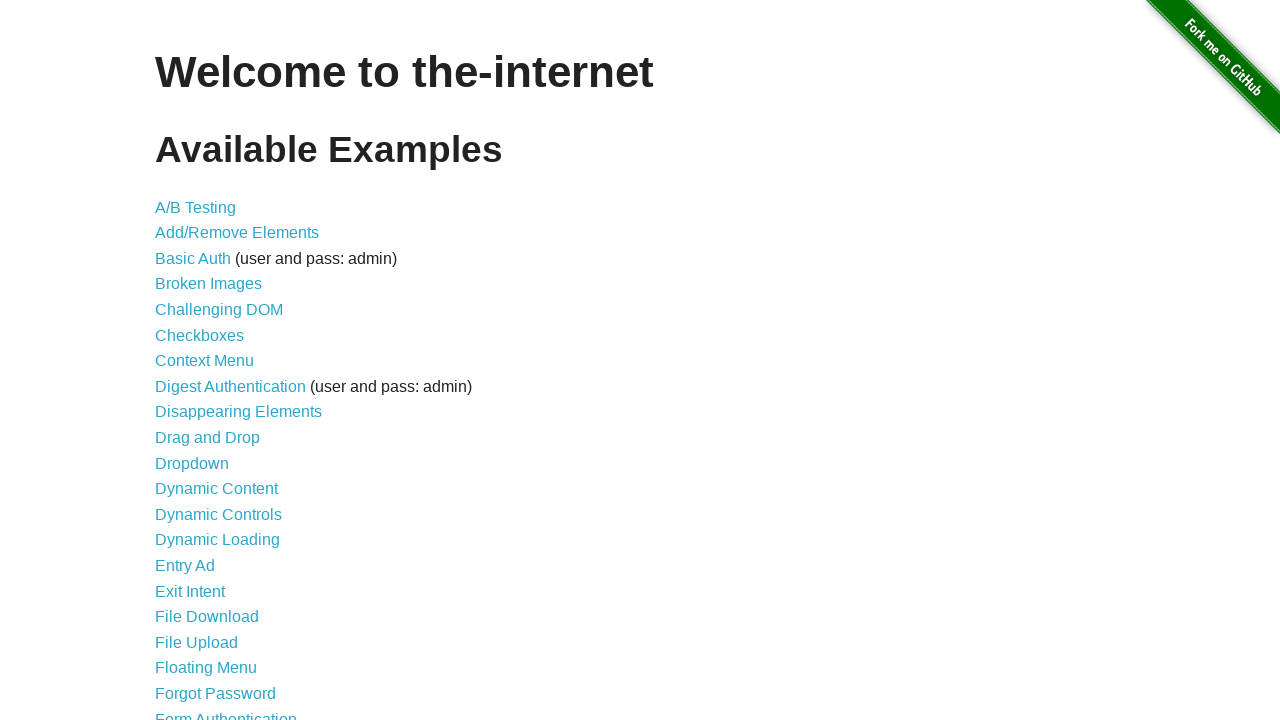

Clicked on Forgot Password link at (216, 693) on xpath=//a[text()='Forgot Password']
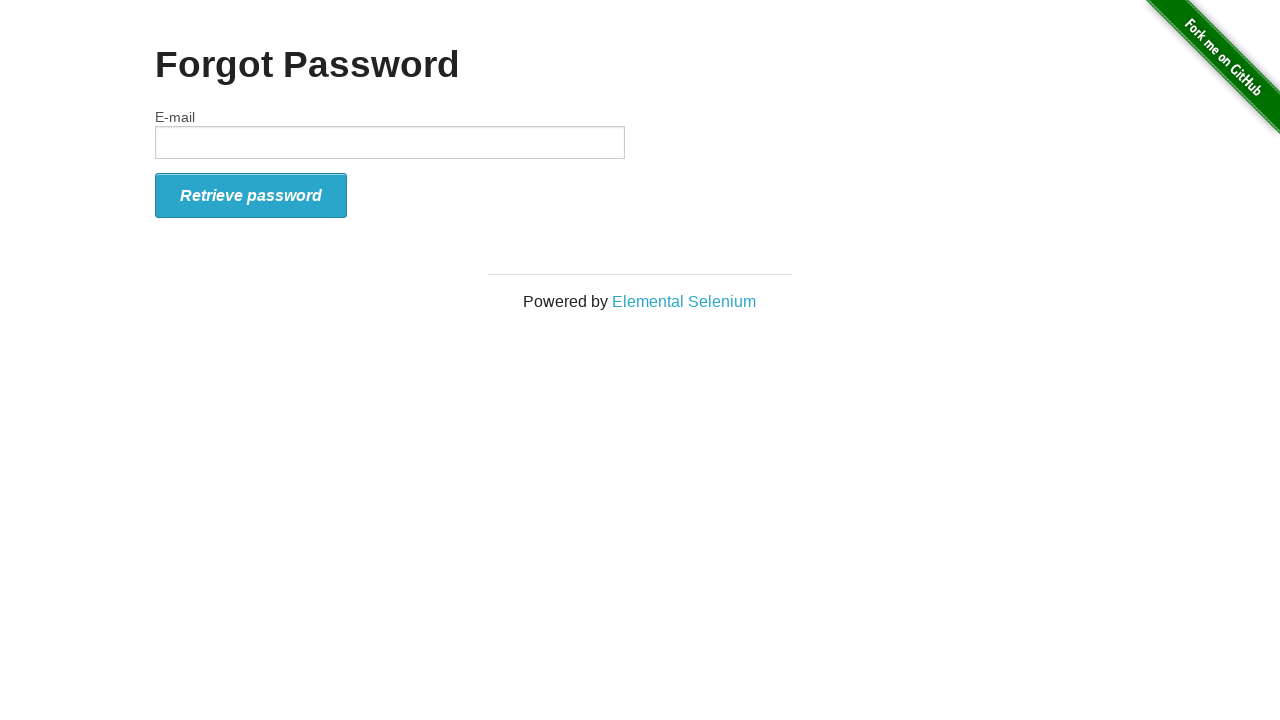

Typed 'james' into the email field on //input[@id='email']
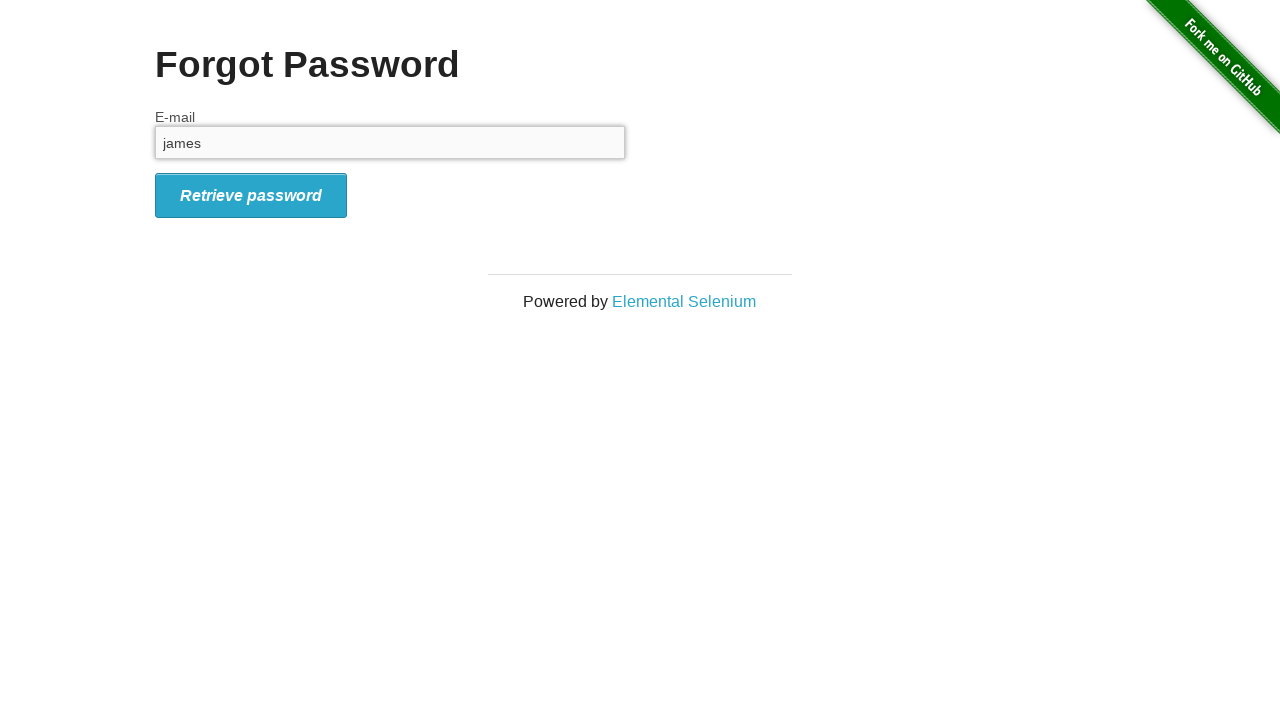

Cleared the email field on //input[@id='email']
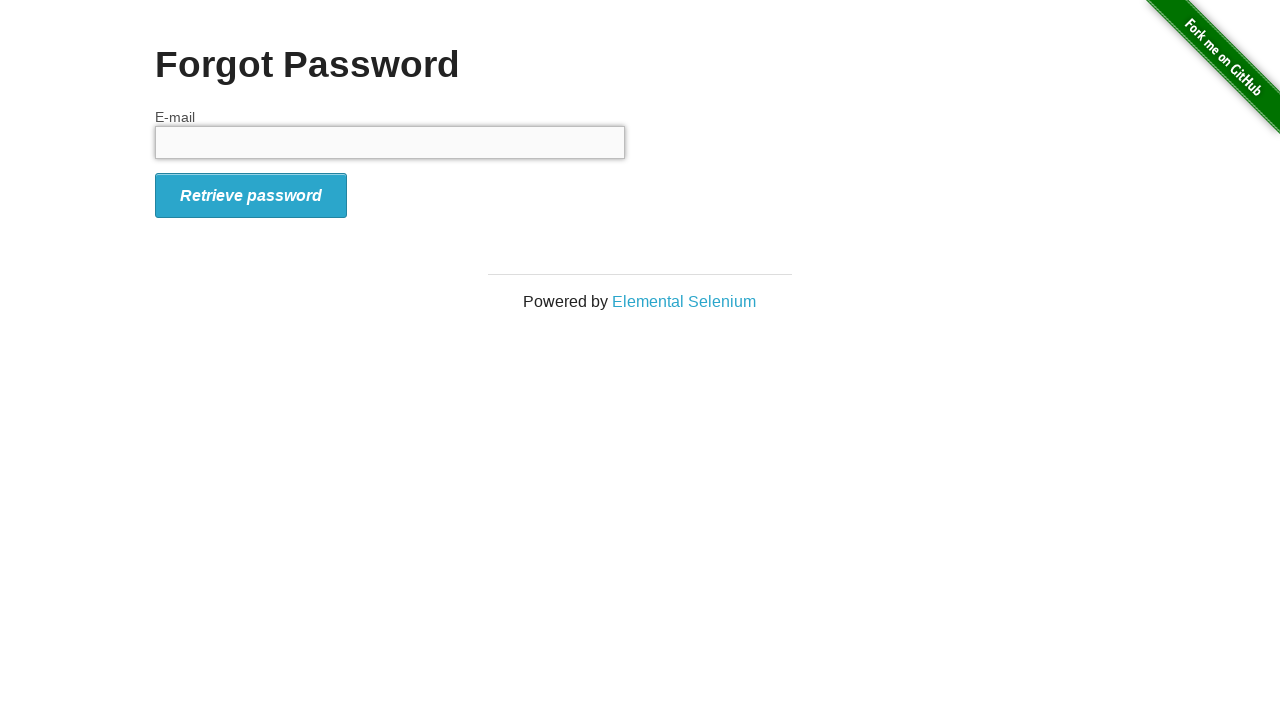

Verified that the email field is empty
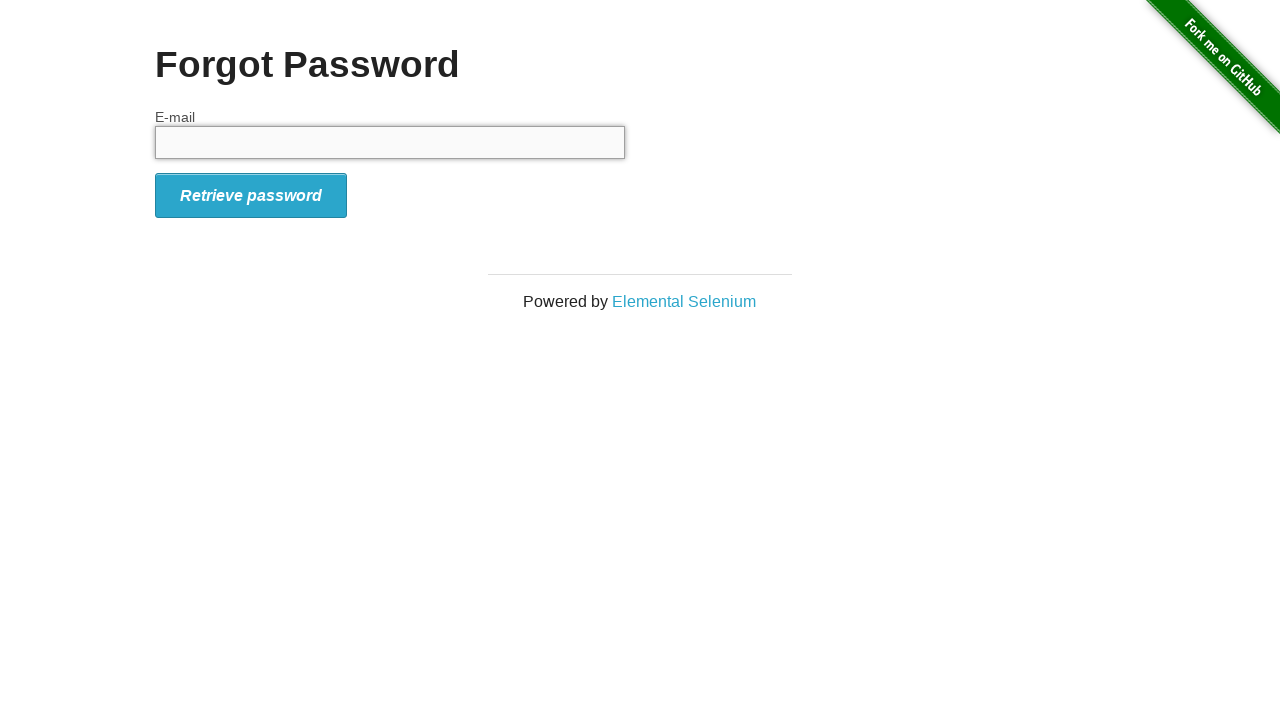

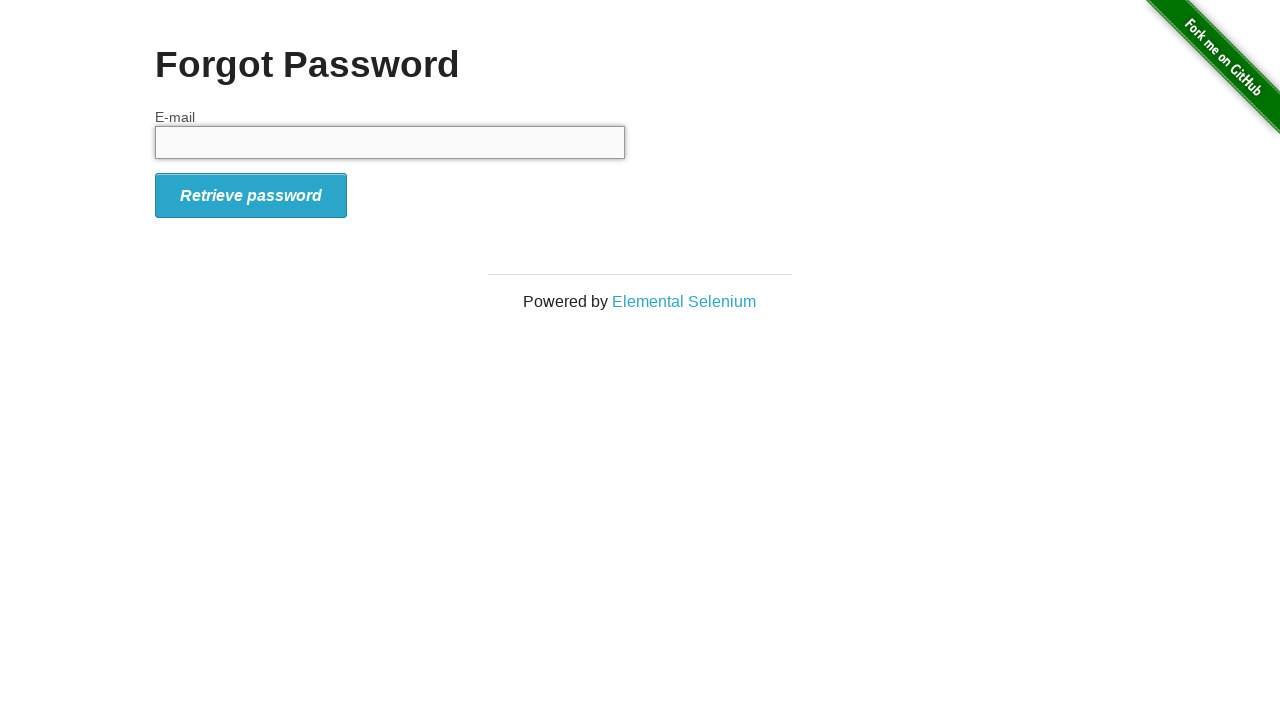